Tests the Playwright documentation website by verifying the page title, checking the "Get Started" link attributes, clicking it, and verifying the Installation heading appears on the resulting page.

Starting URL: https://playwright.dev

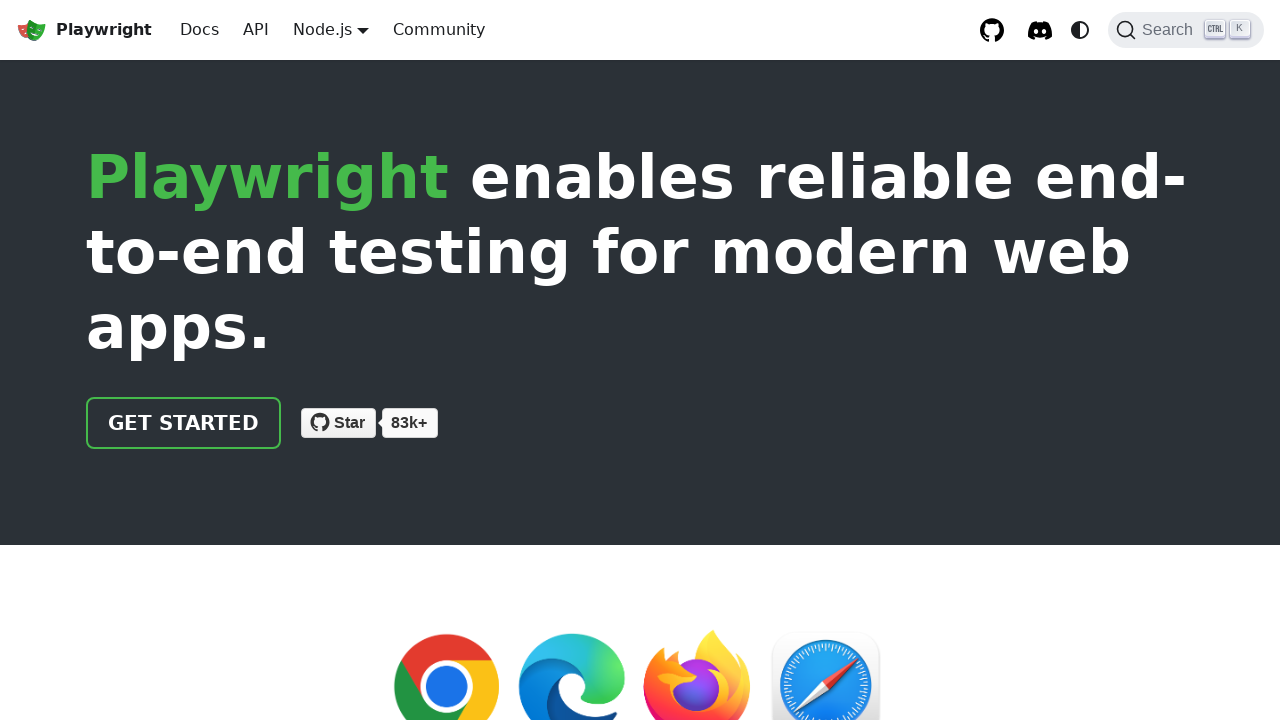

Verified page title contains 'Playwright'
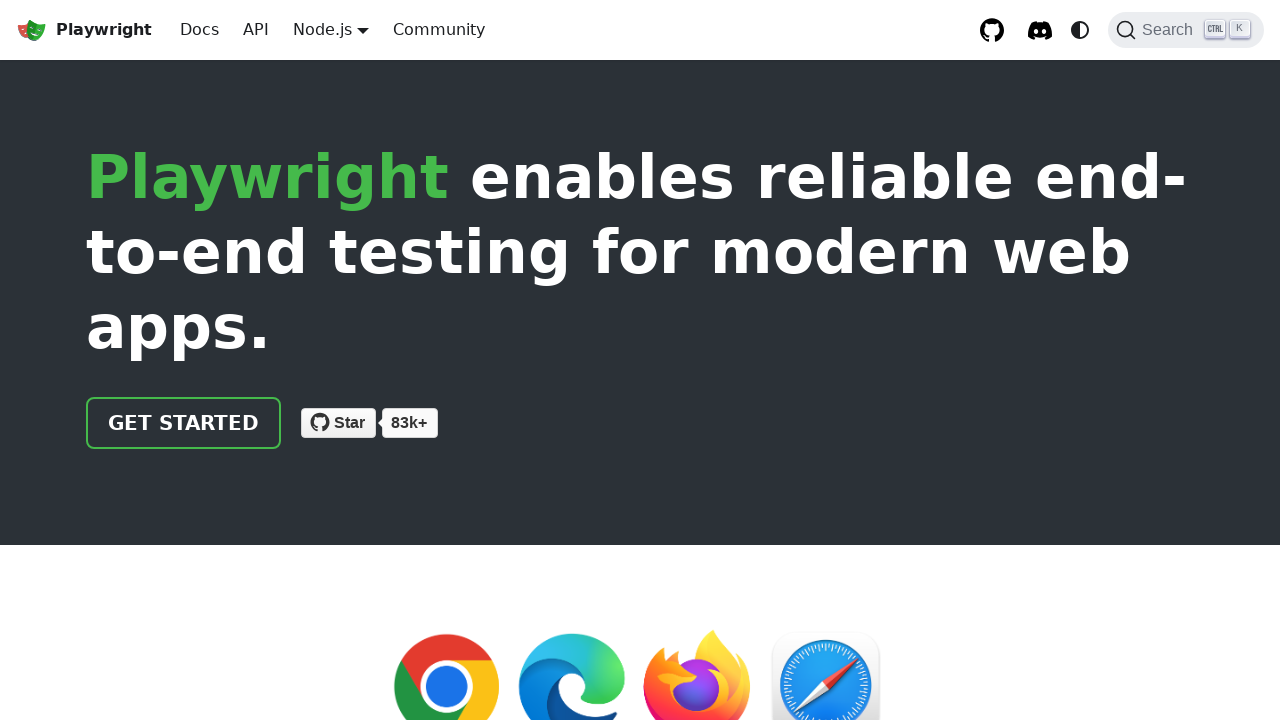

Located the 'Get Started' link
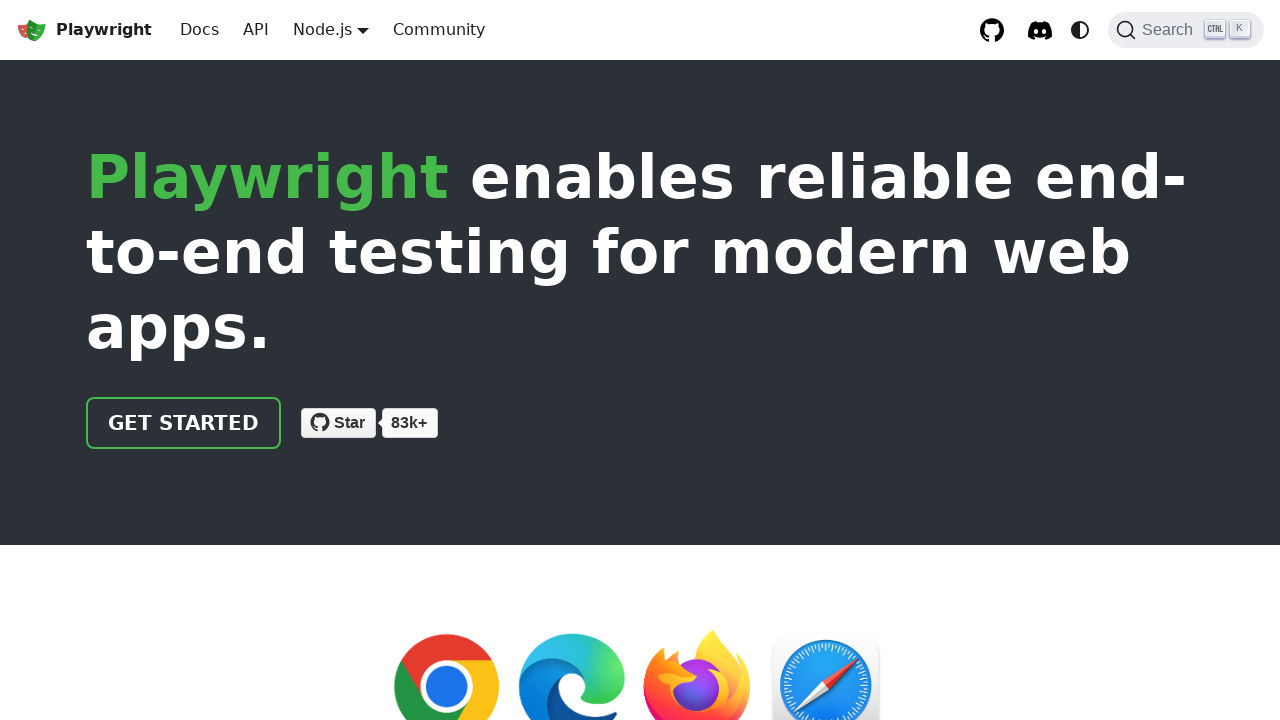

Verified 'Get Started' link has correct href attribute '/docs/intro'
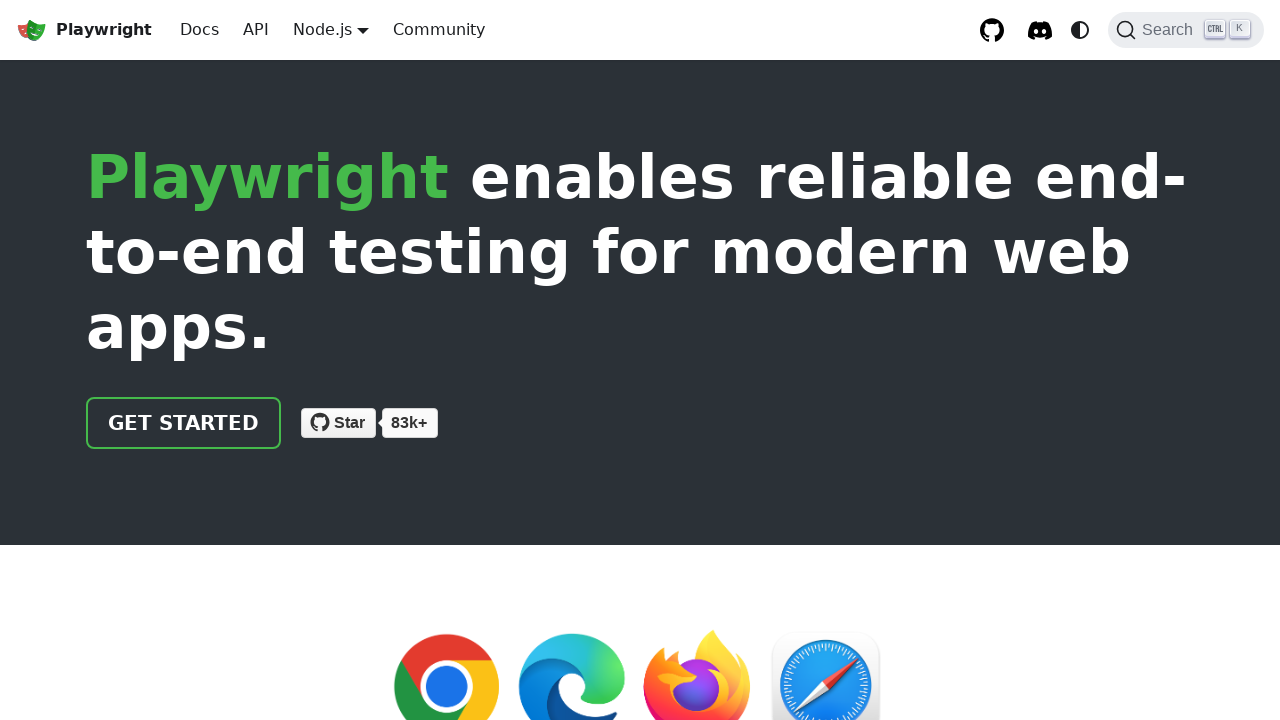

Clicked the 'Get Started' link at (184, 423) on internal:role=link[name="Get Started"i]
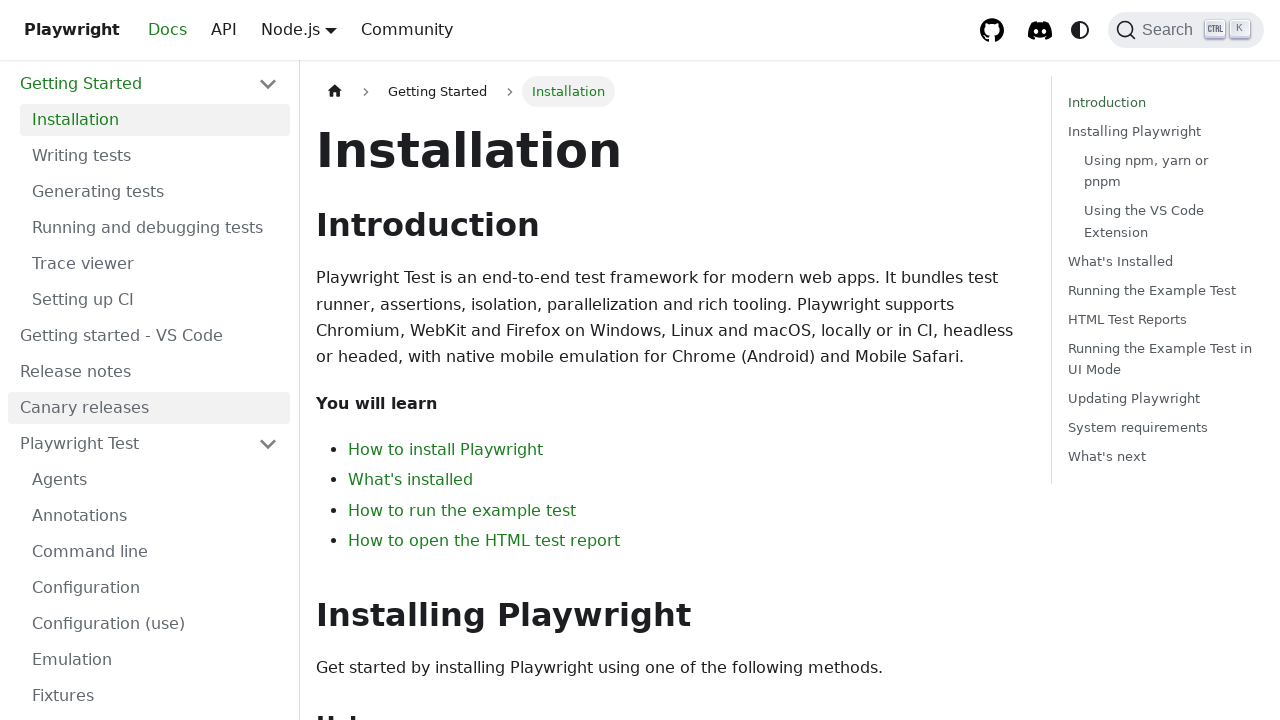

Verified Installation heading appeared on the page
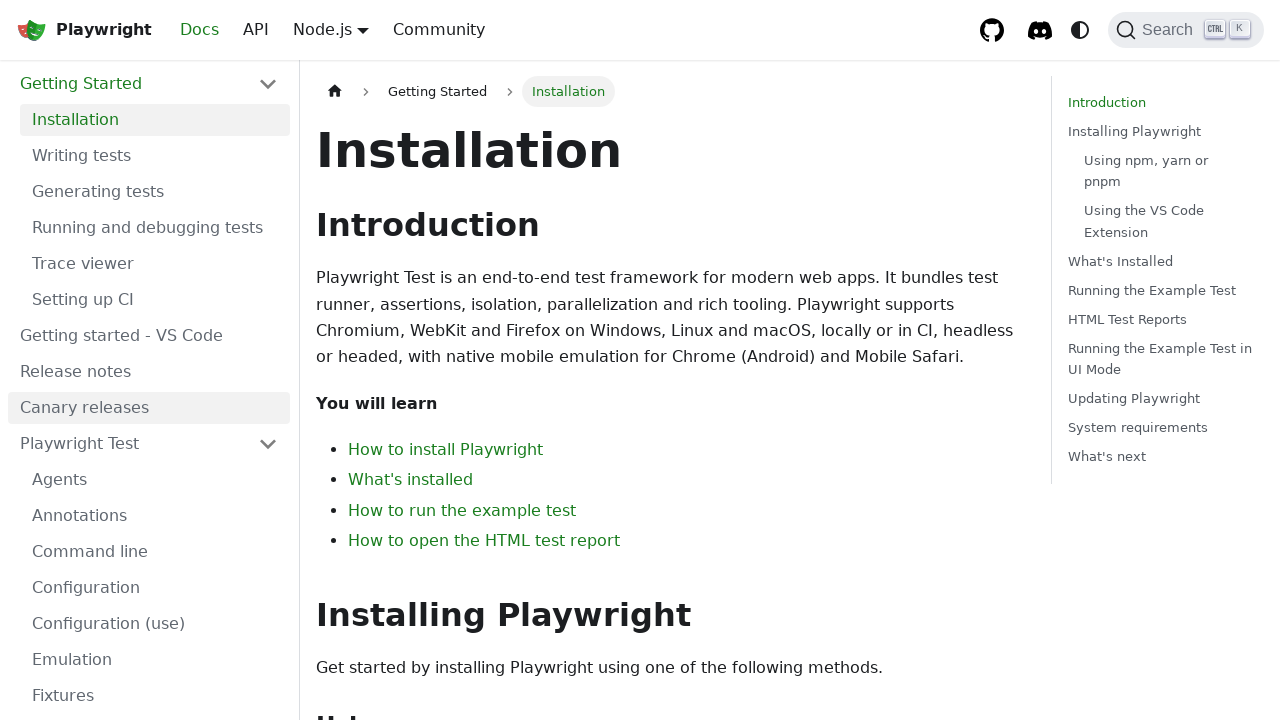

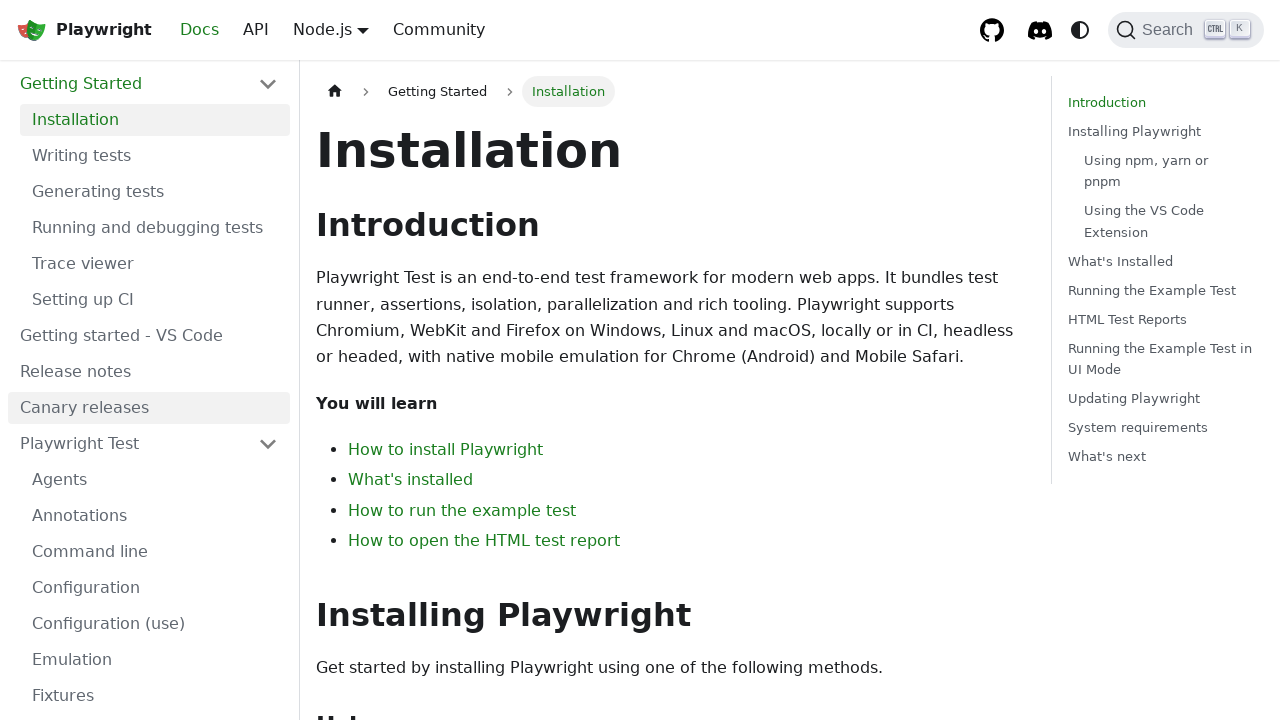